Tests iframe handling on jQuery UI demo page by switching into a frame to verify element visibility, then switching back to main content and clicking a sidebar link

Starting URL: https://jqueryui.com/draggable/

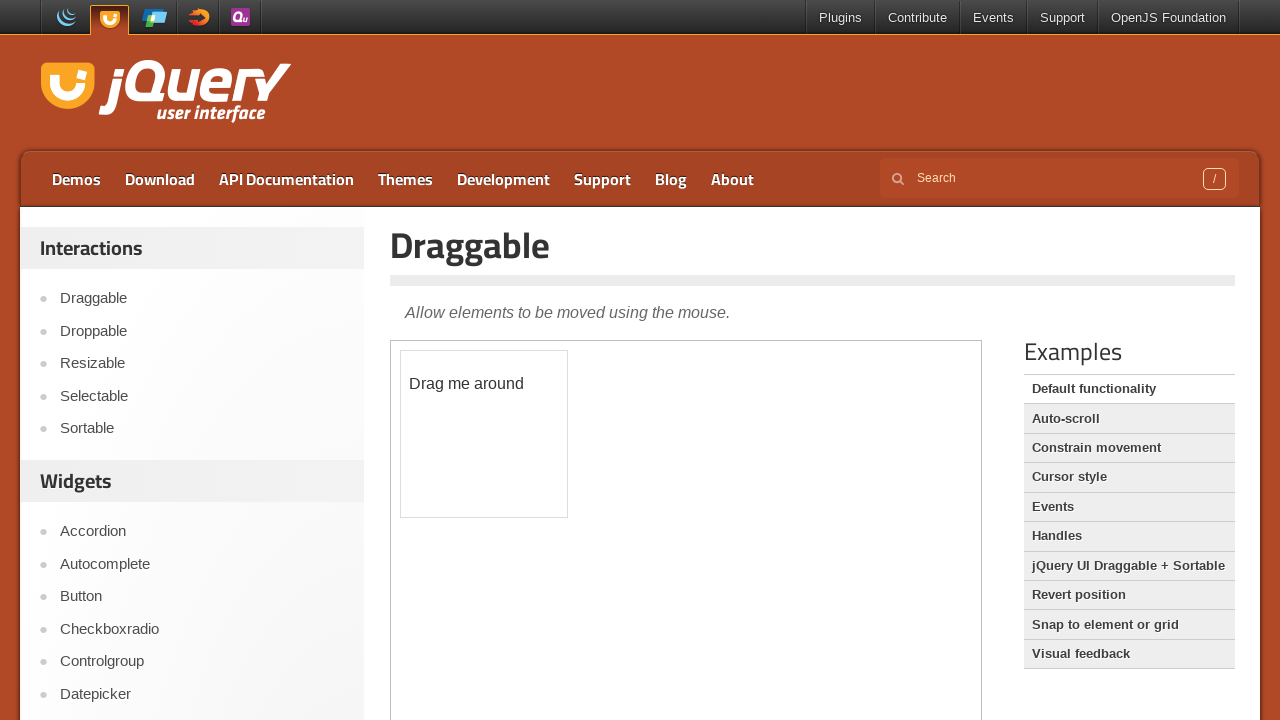

Located the demo frame
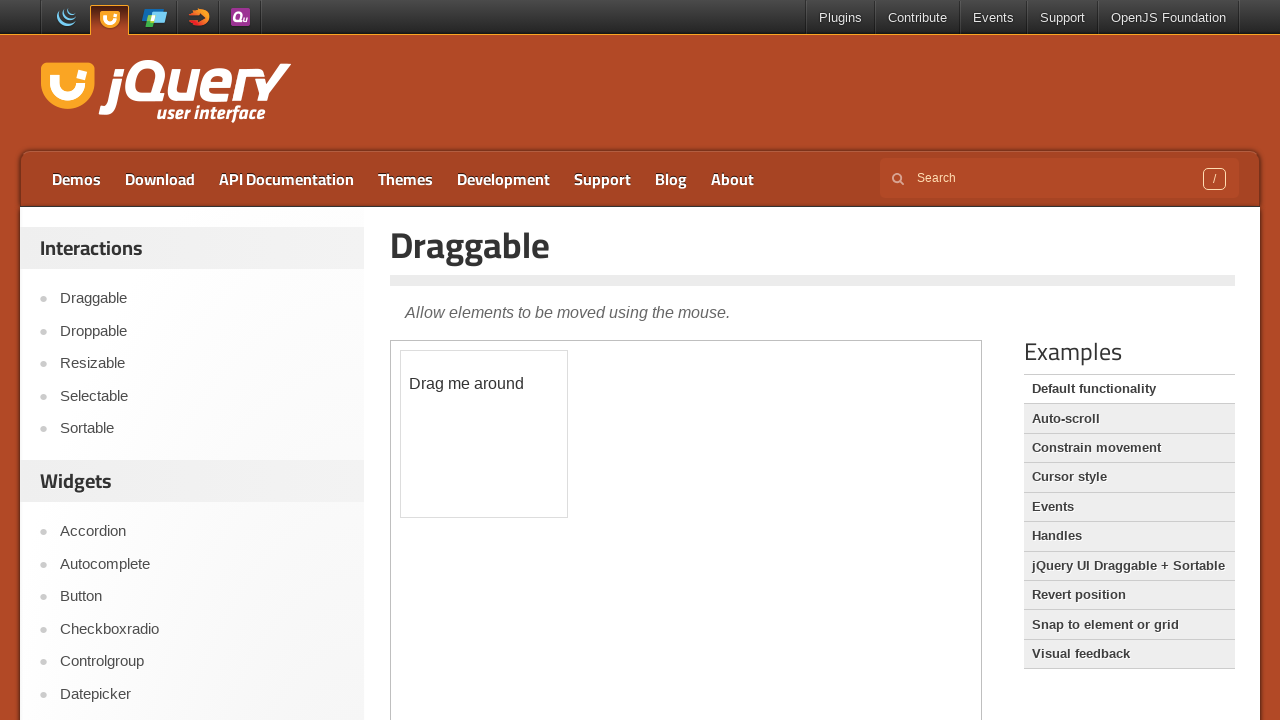

Verified draggable element is visible within the iframe
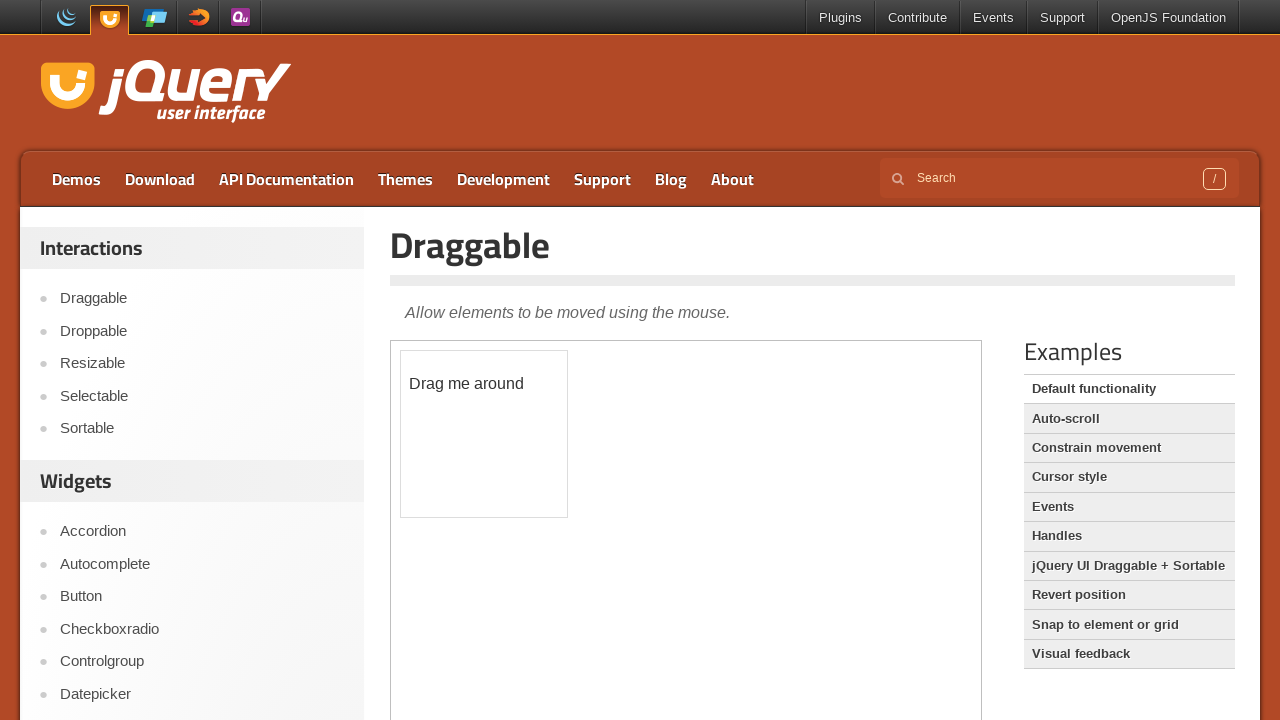

Clicked sidebar link in main page content at (202, 331) on xpath=//*[@id='sidebar']/aside[1]/ul/li[2]/a
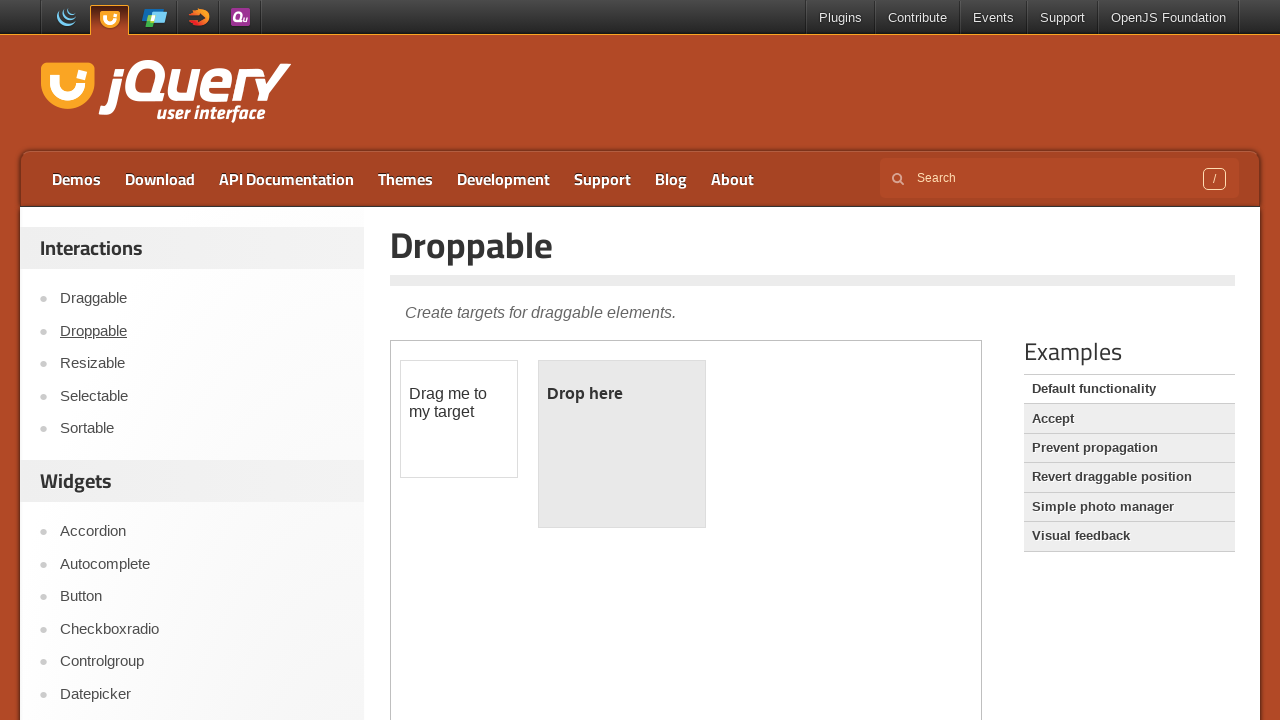

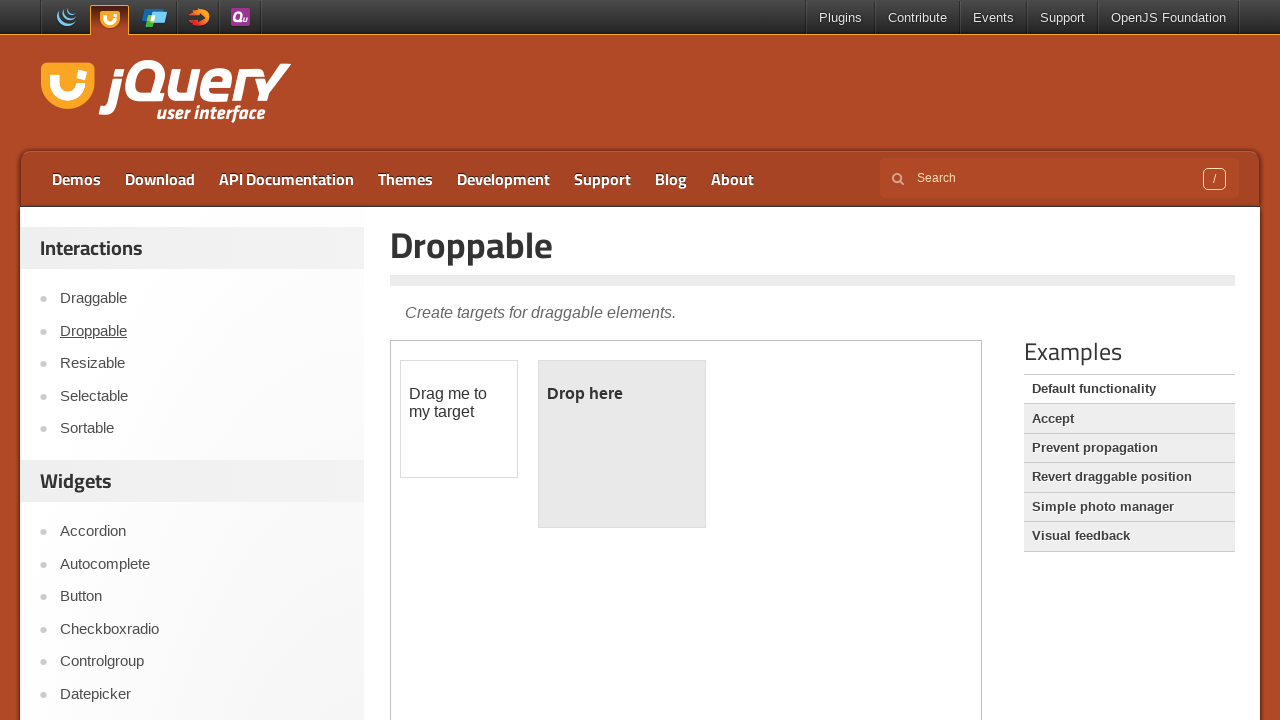